Tests editing a todo item by double-clicking, changing the text, and pressing Enter

Starting URL: https://demo.playwright.dev/todomvc

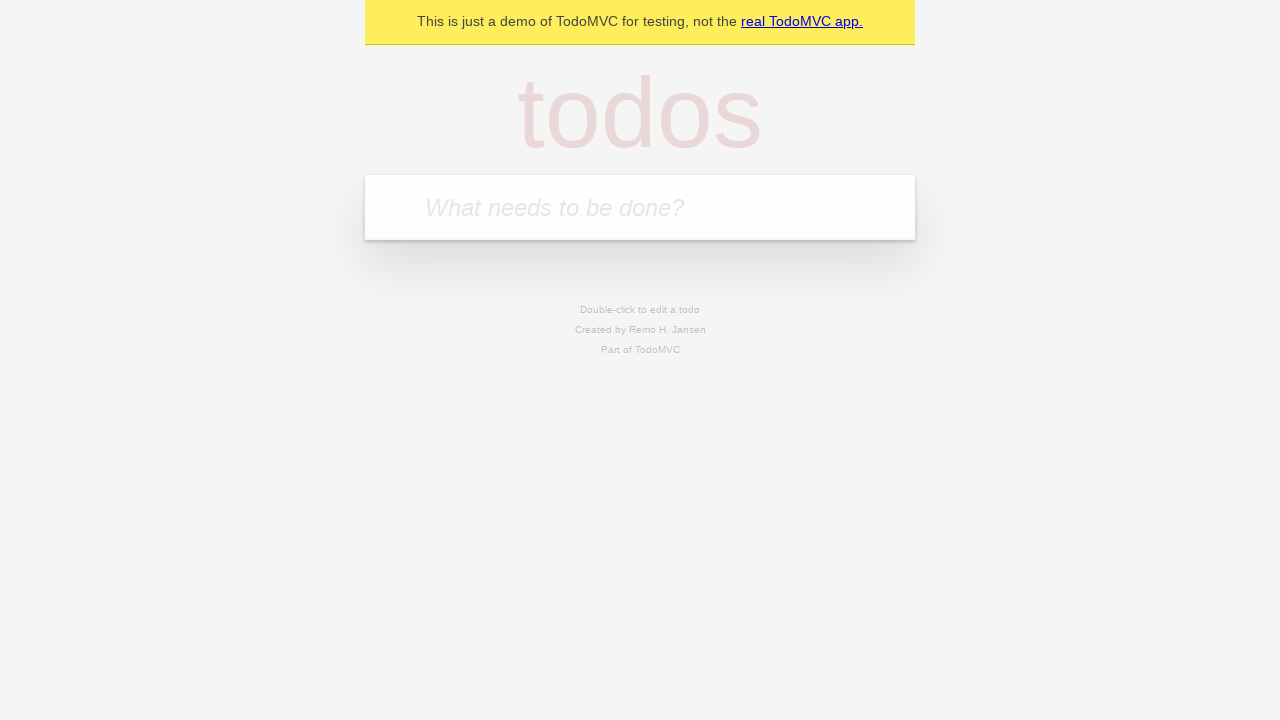

Filled new todo input with 'buy some cheese' on .new-todo
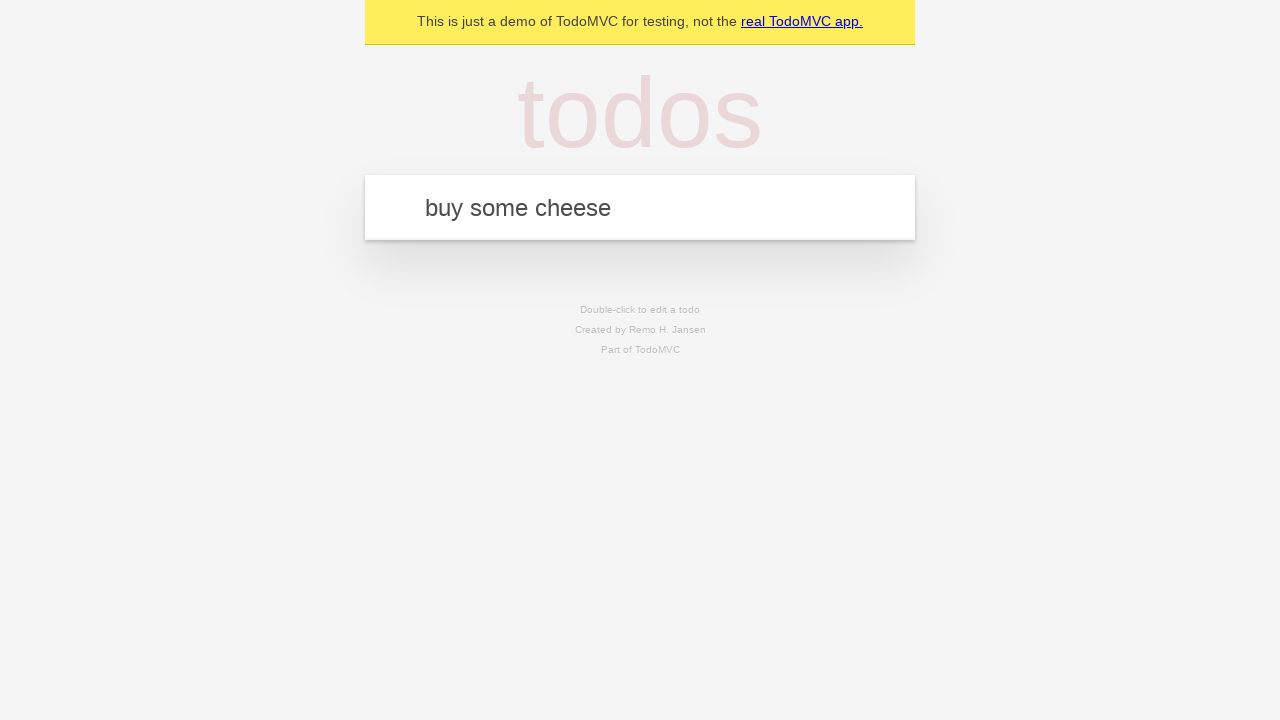

Pressed Enter to add first todo on .new-todo
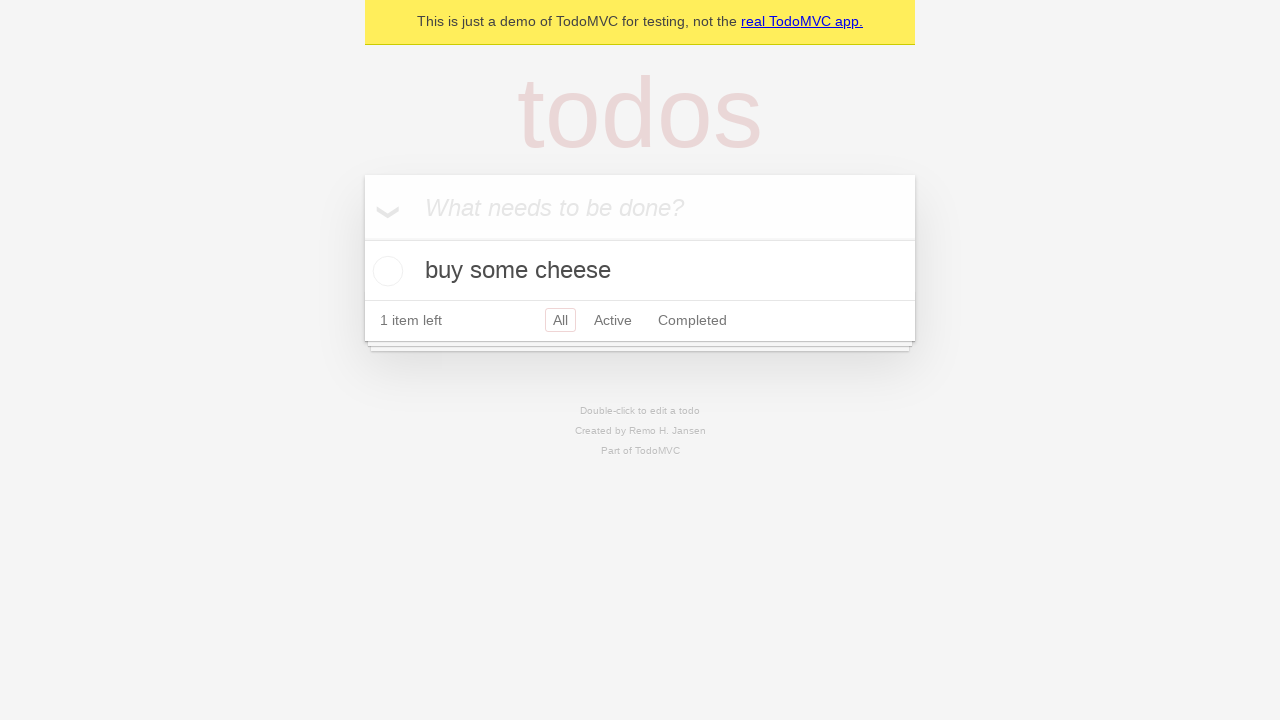

Filled new todo input with 'feed the cat' on .new-todo
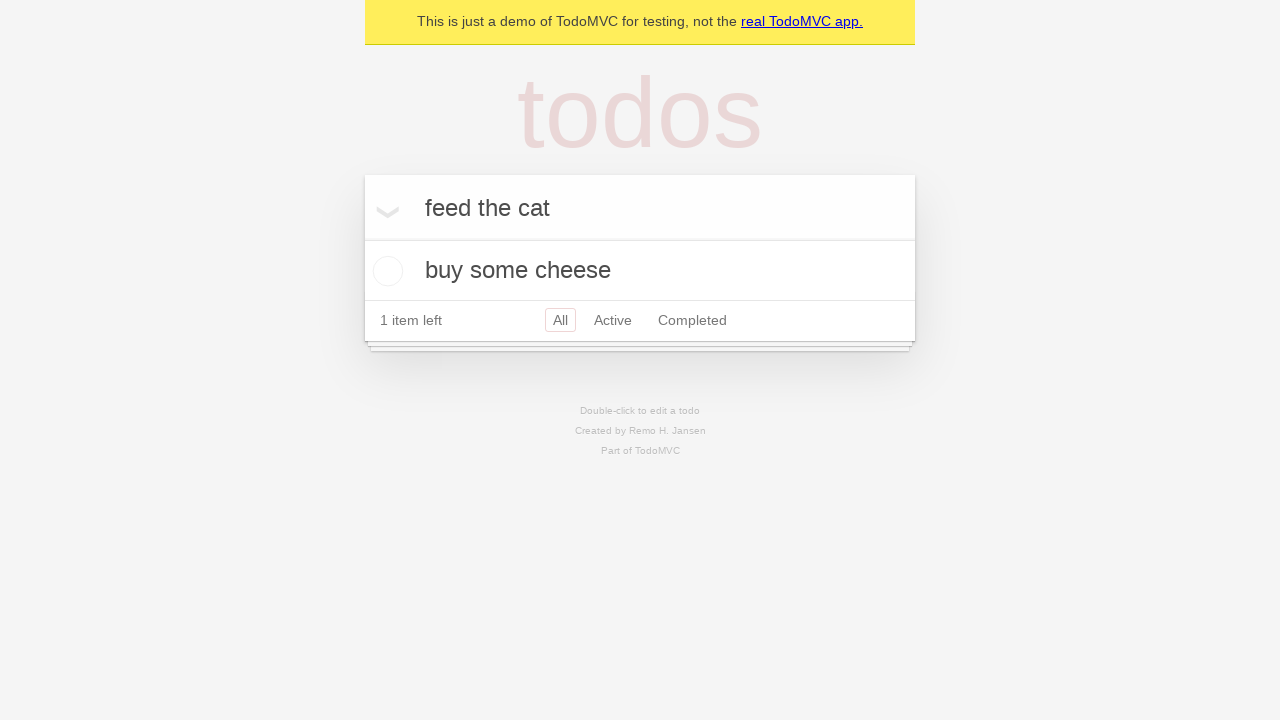

Pressed Enter to add second todo on .new-todo
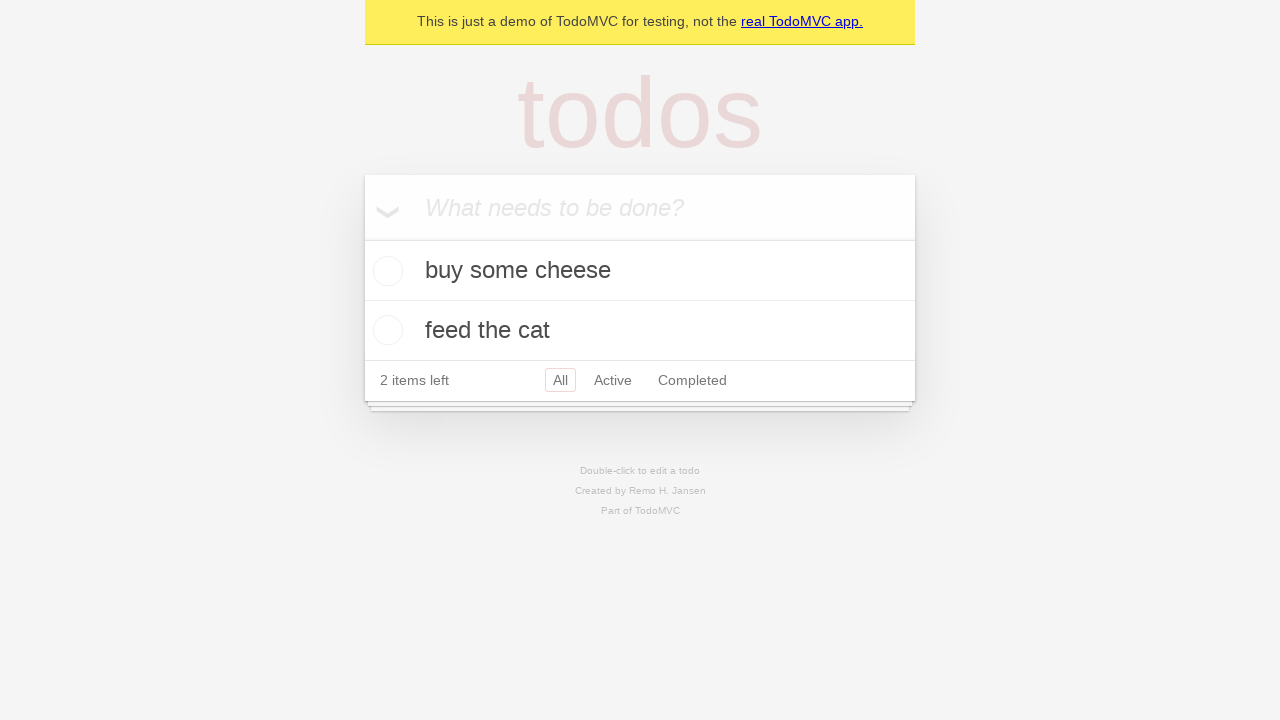

Filled new todo input with 'book a doctors appointment' on .new-todo
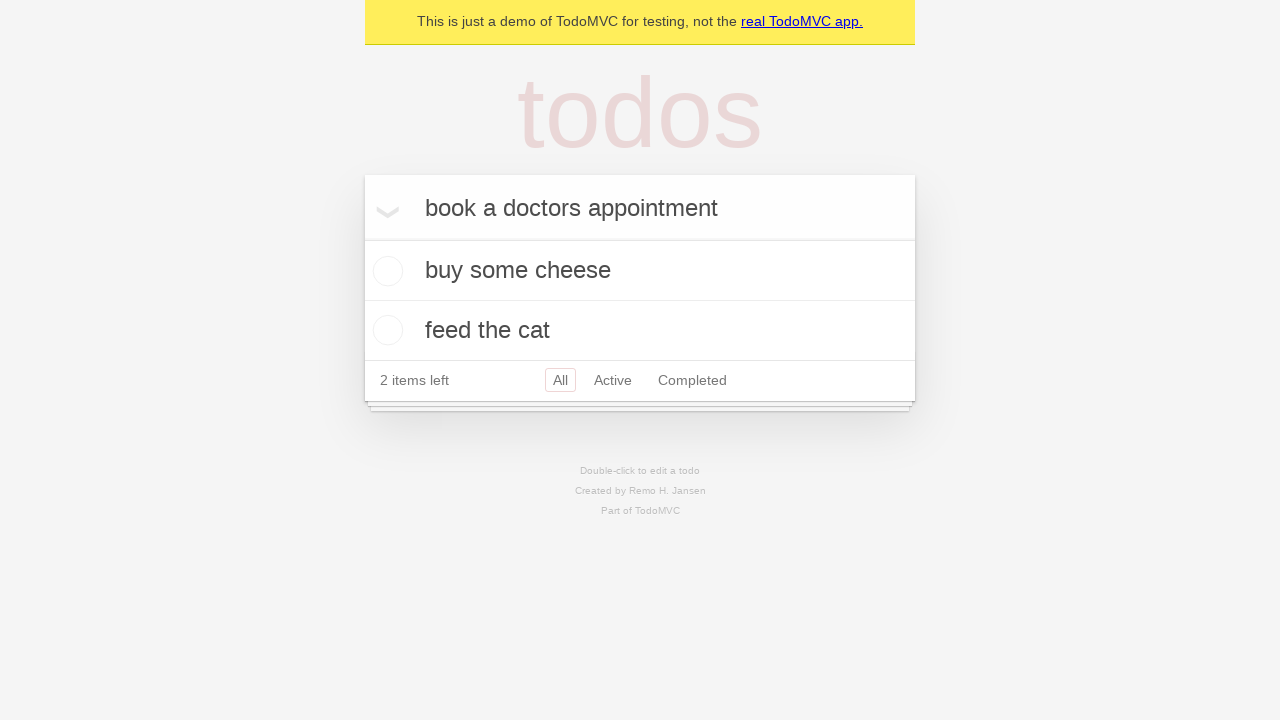

Pressed Enter to add third todo on .new-todo
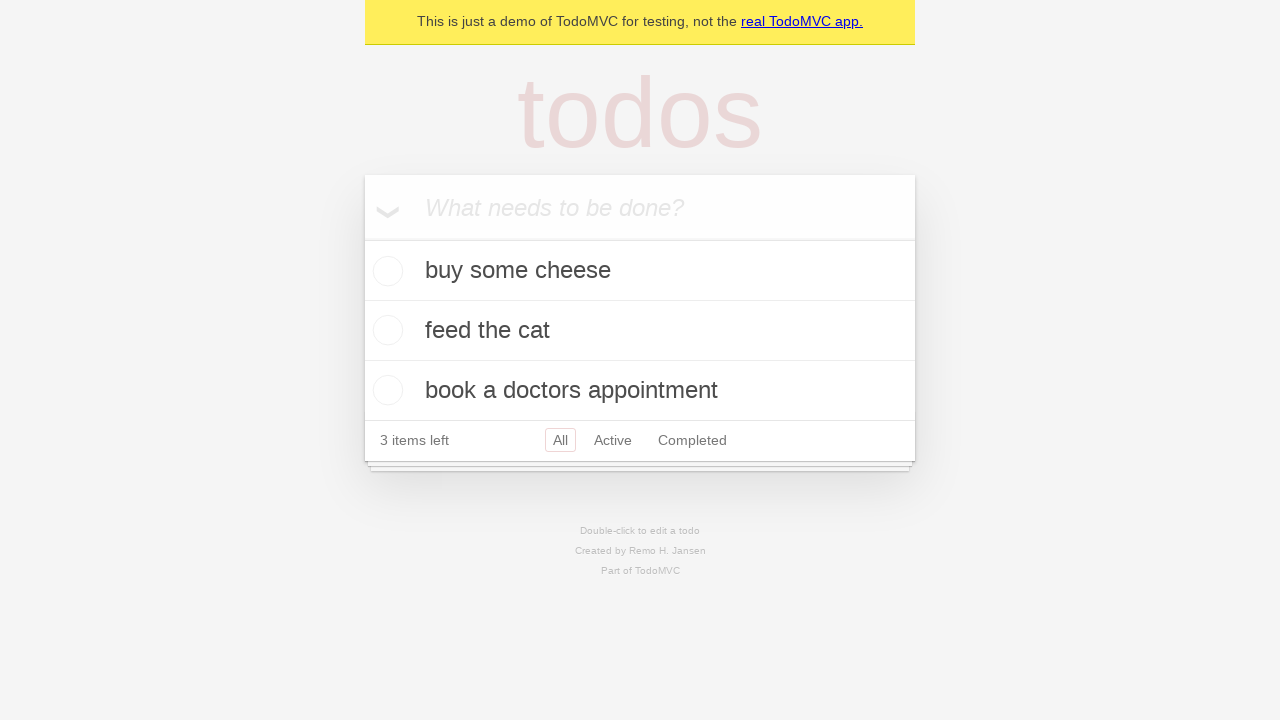

Waited for all three todo items to load
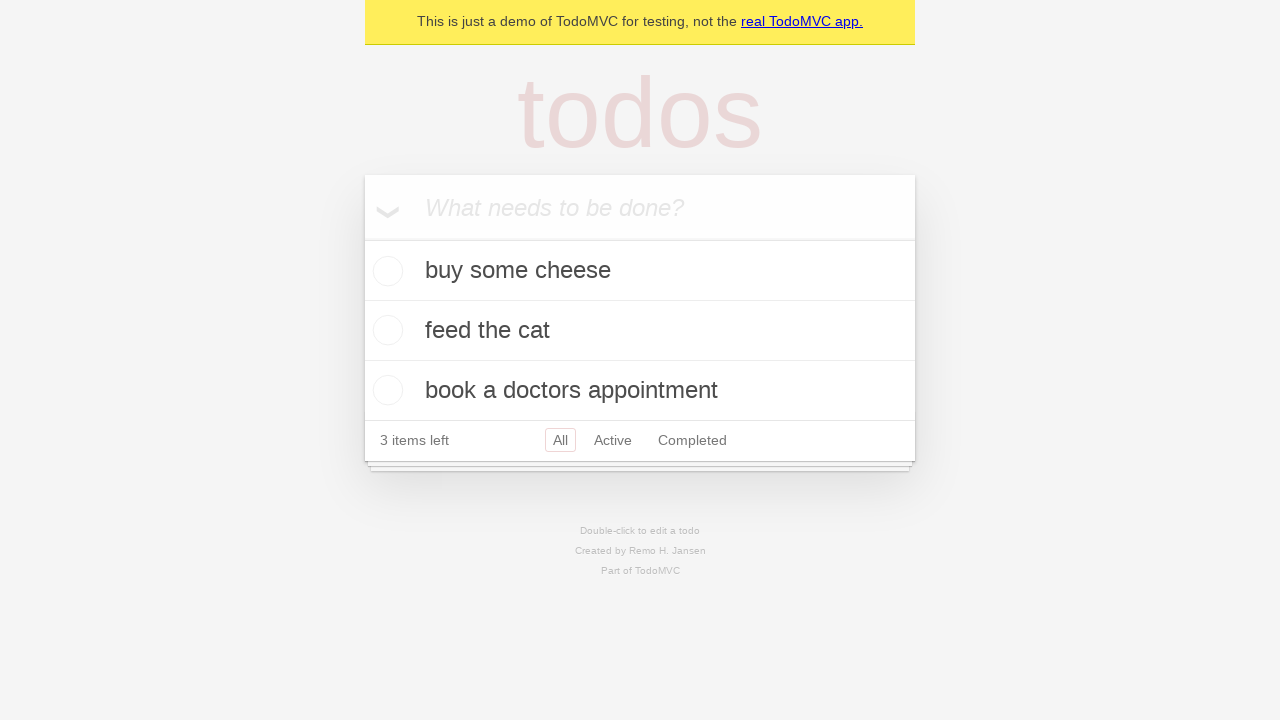

Double-clicked second todo item to enter edit mode at (640, 331) on .todo-list li >> nth=1
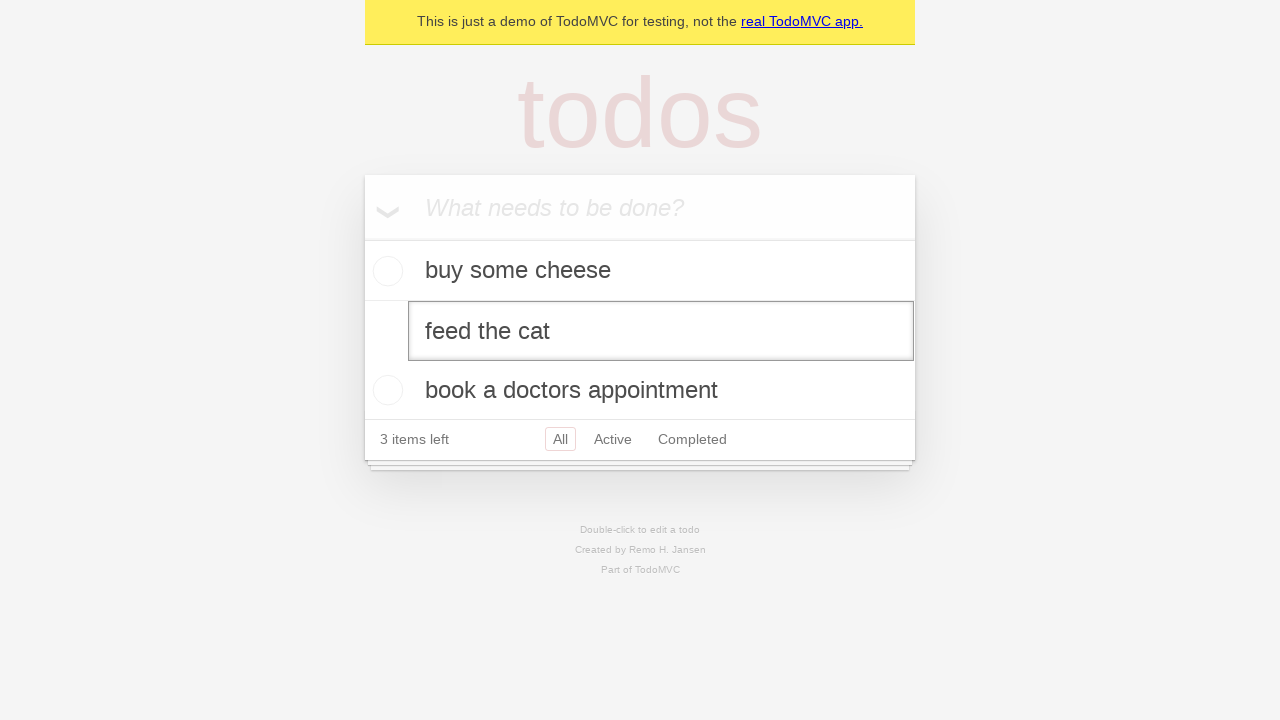

Filled edit field with new text 'buy some sausages' on .todo-list li >> nth=1 >> .edit
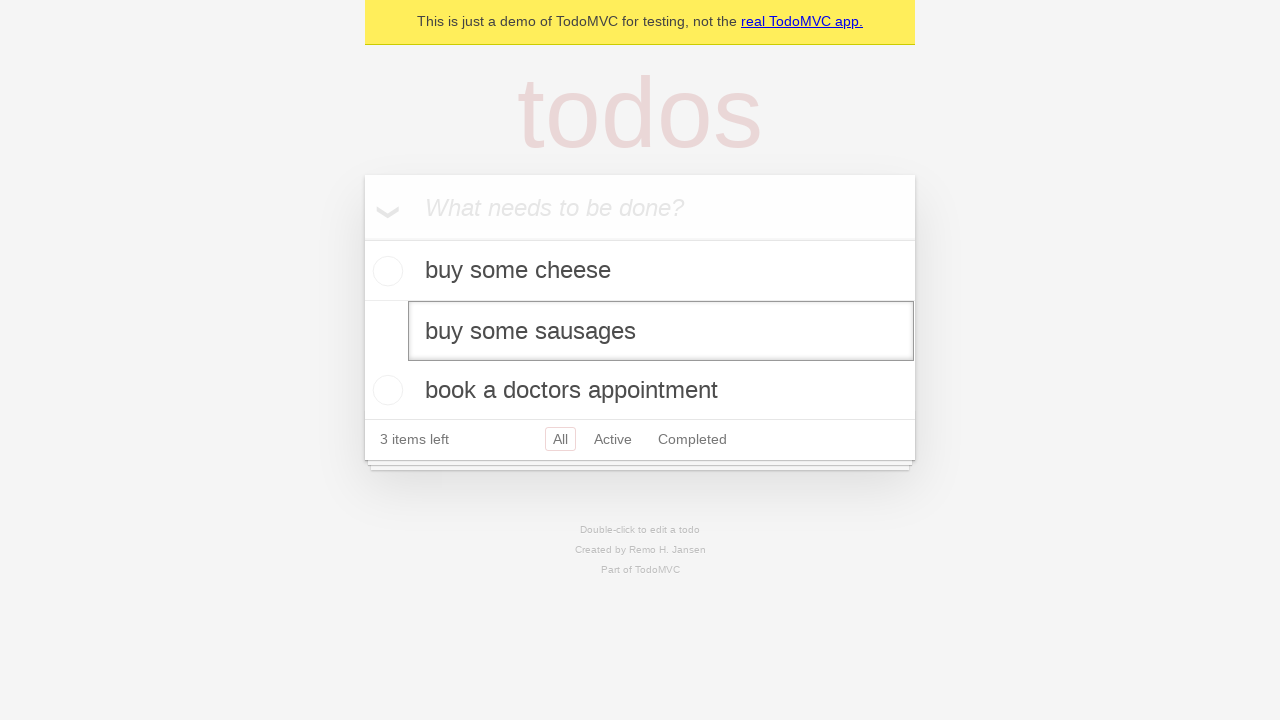

Pressed Enter to confirm the edit on .todo-list li >> nth=1 >> .edit
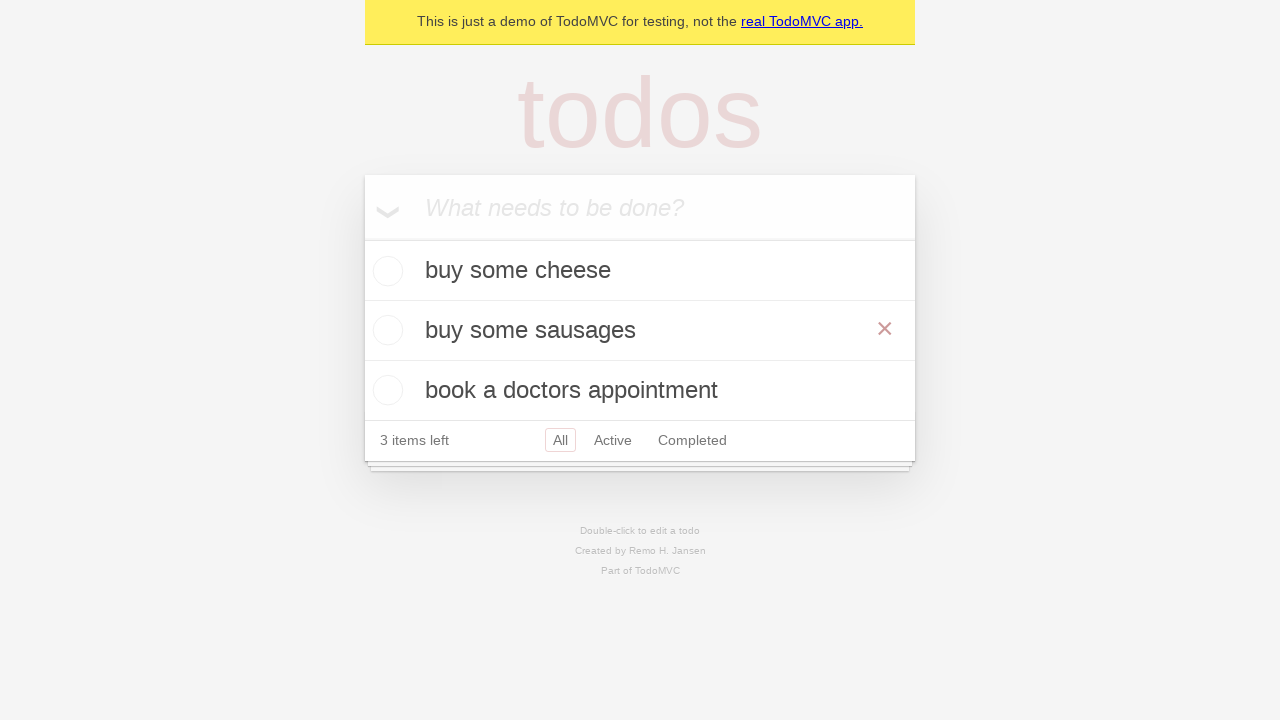

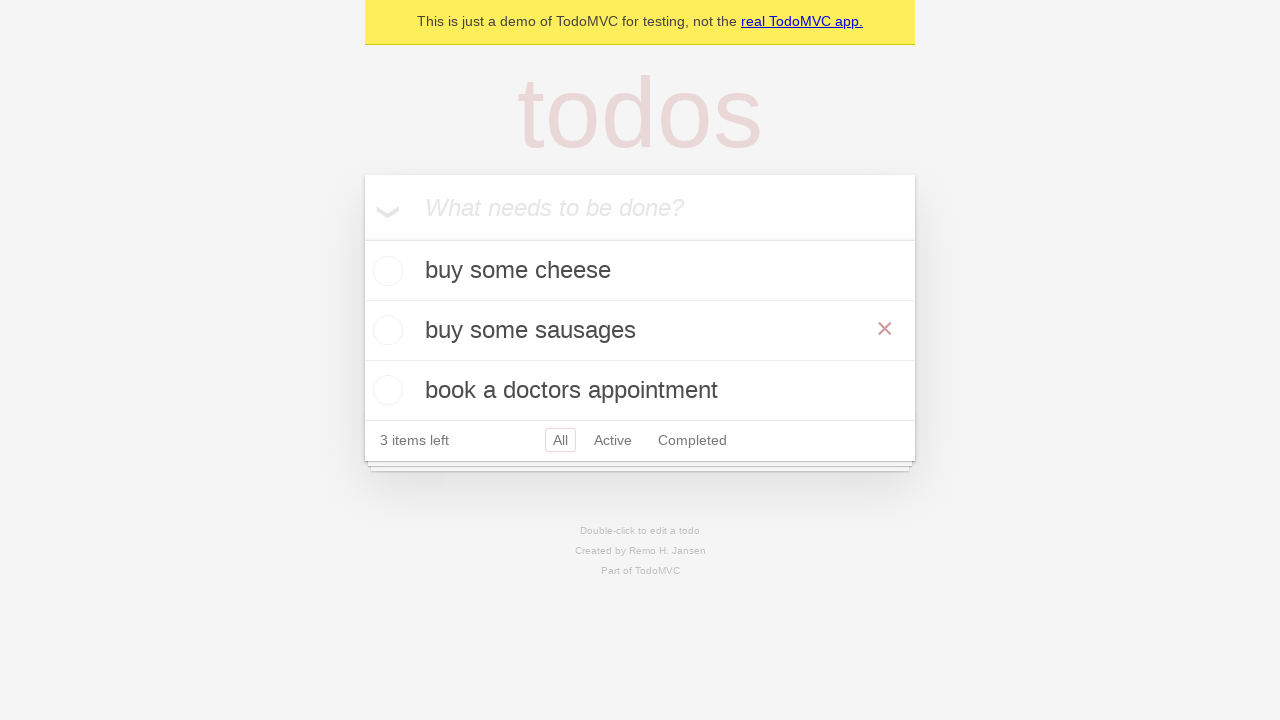